Finds and clicks the "Lost your password?" link on the sign-in page

Starting URL: https://home.openweathermap.org/users/sign_in

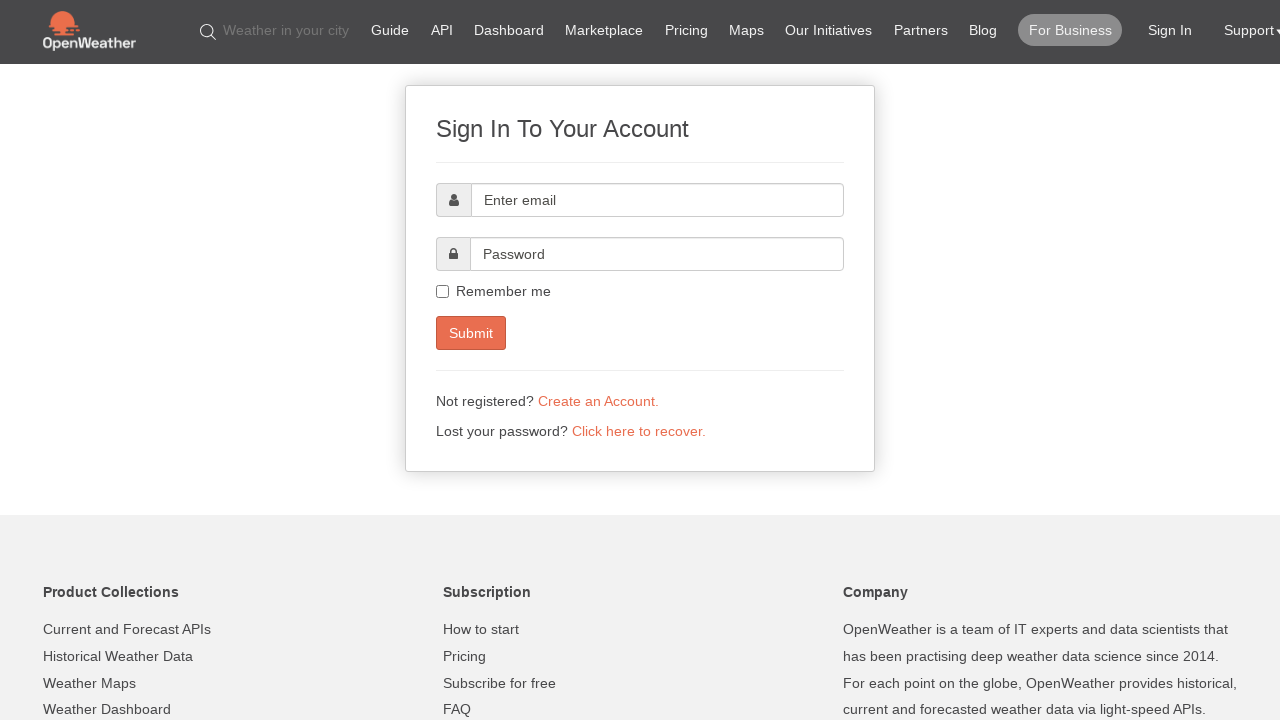

Located the 'Lost your password?' text element
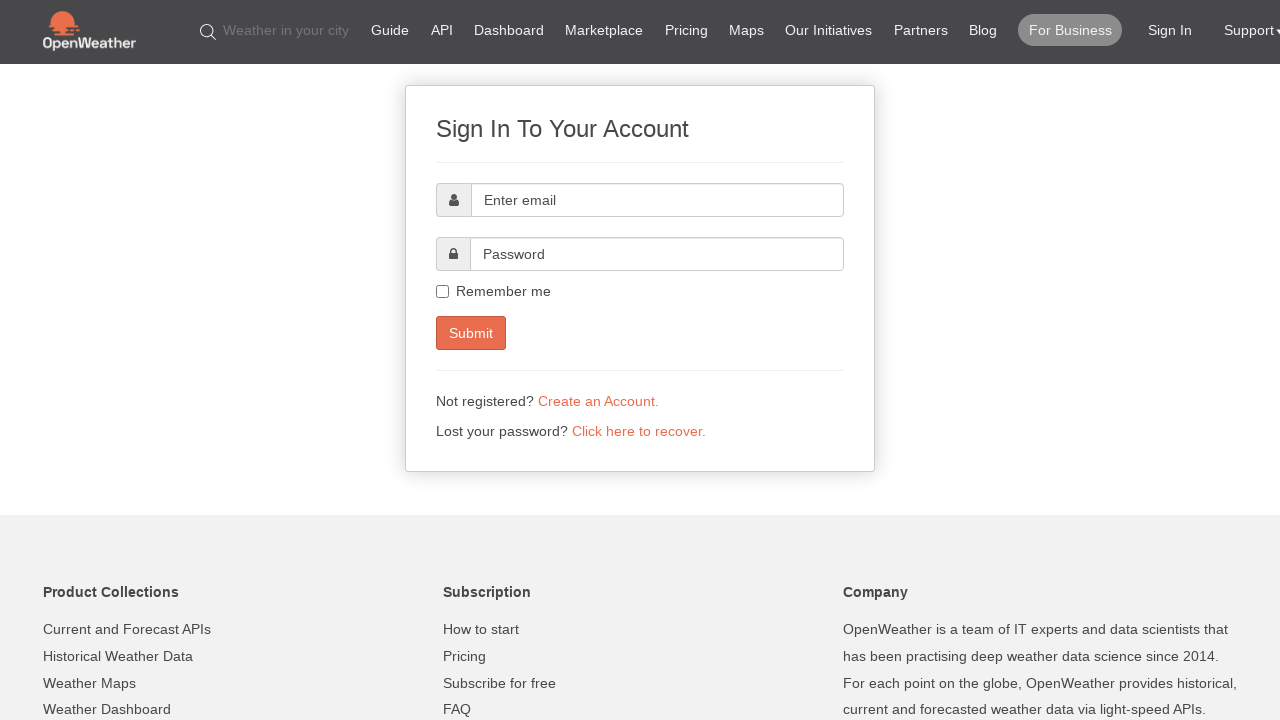

Verified 'Lost your password?' text is present
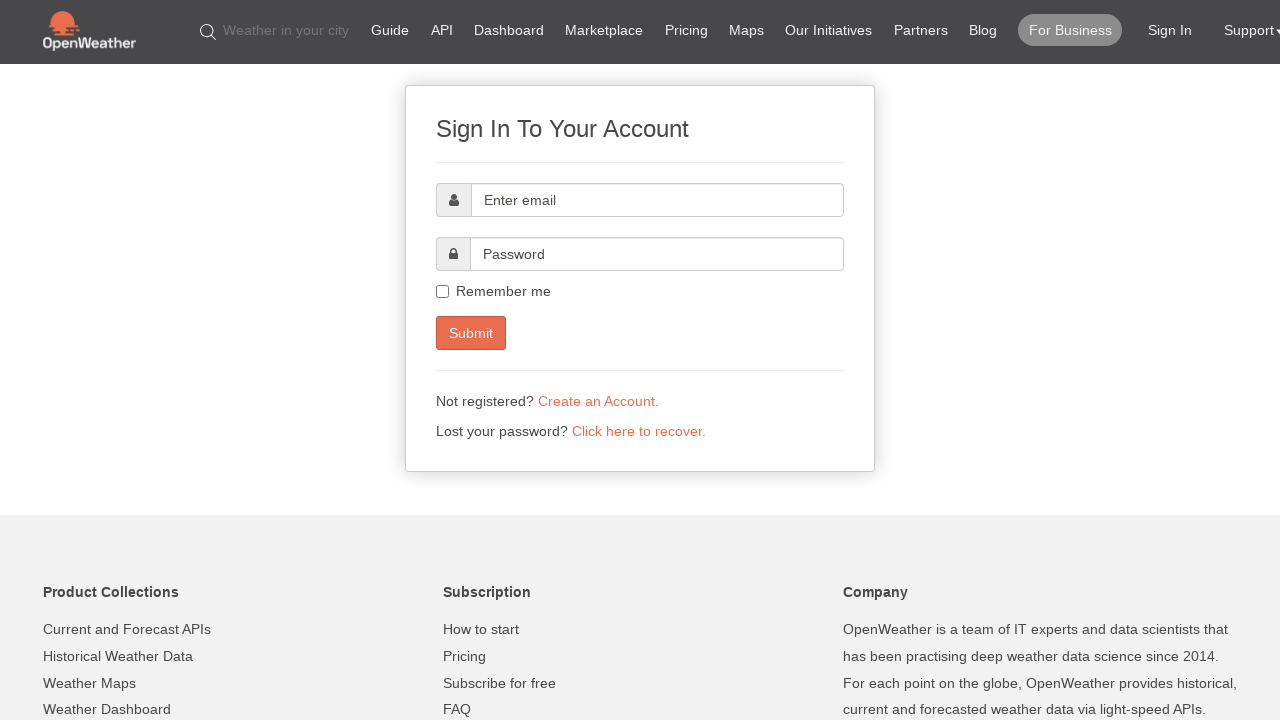

Located the password recovery link
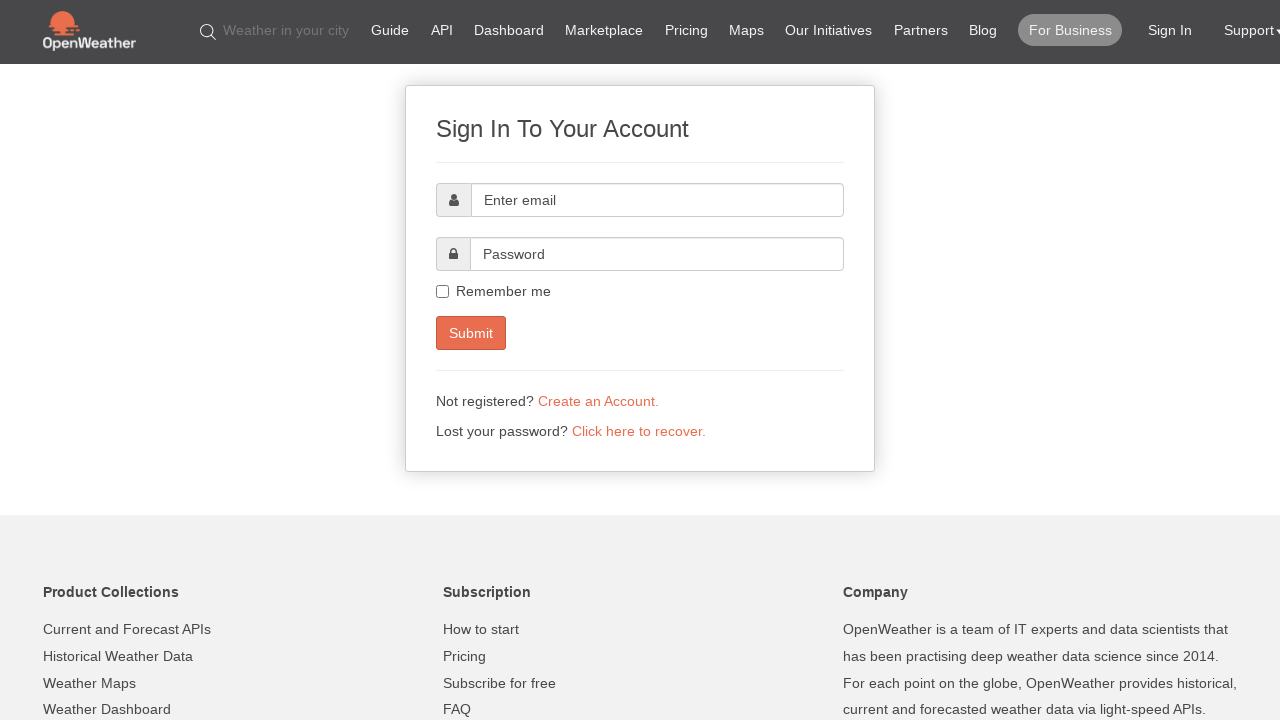

Verified 'Click here to recover.' text is present in the link
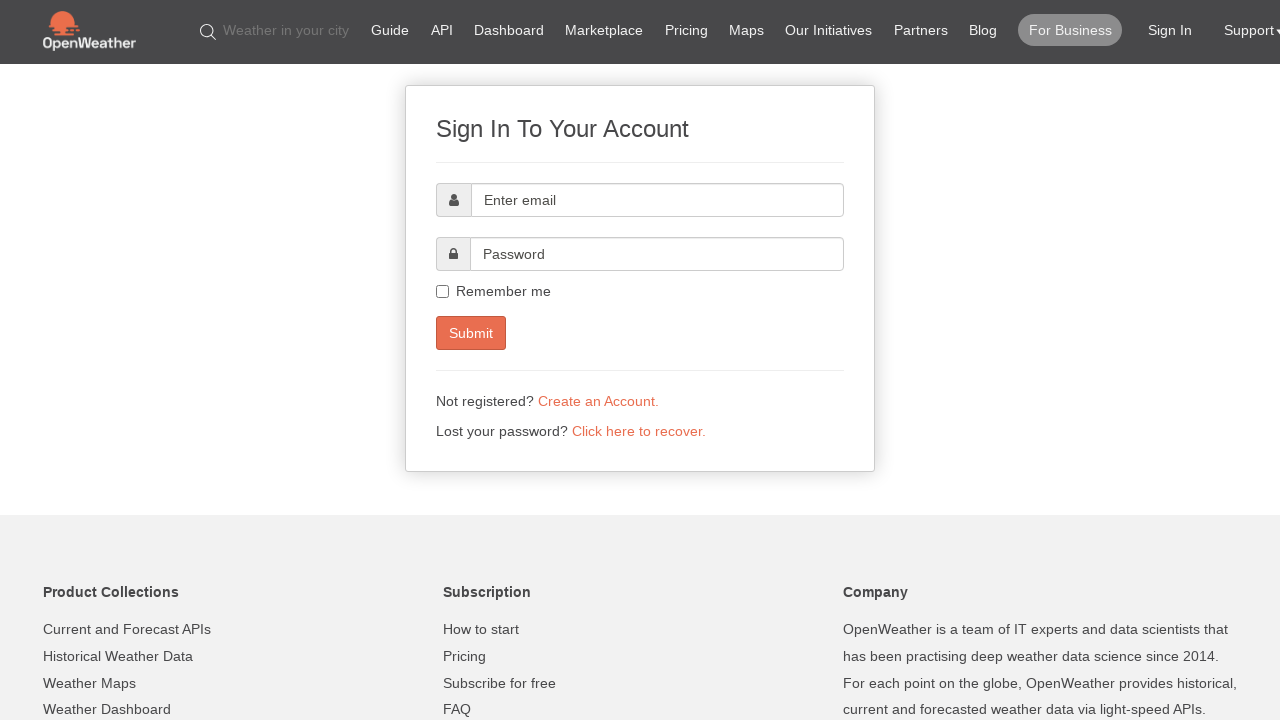

Clicked the 'Lost your password?' link at (639, 431) on .pwd-lost-q.show a
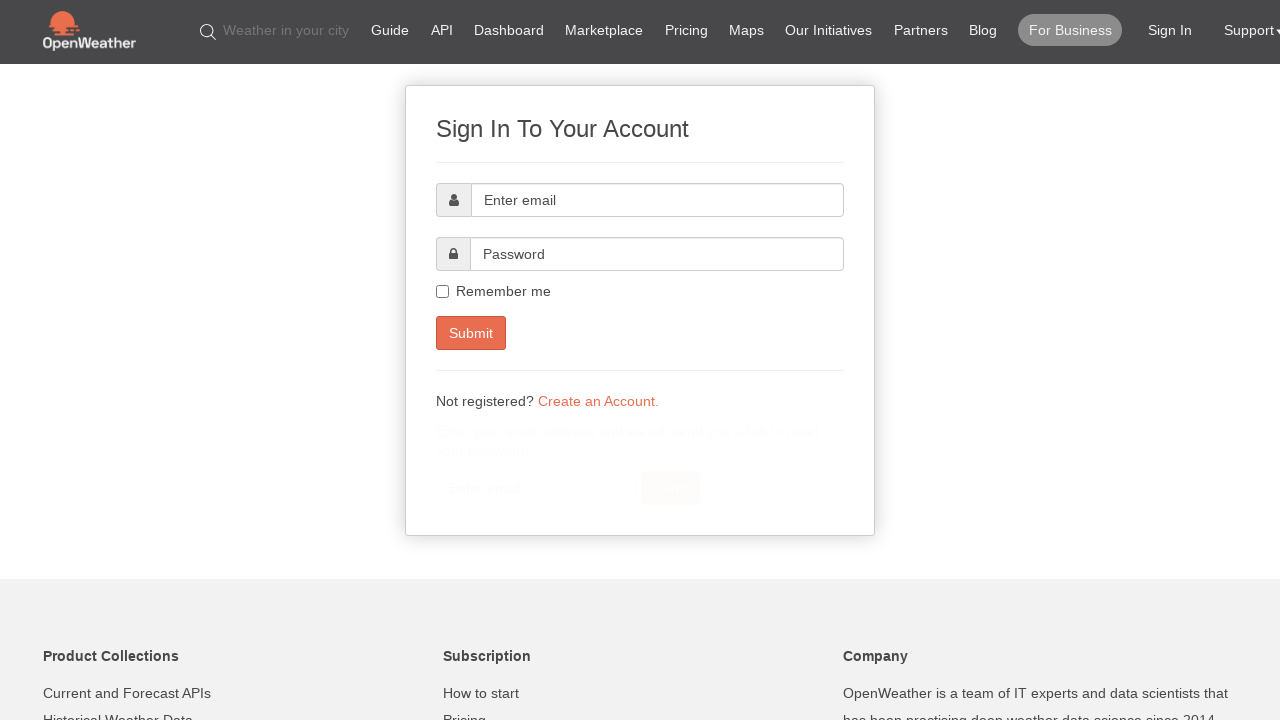

Waited 5 seconds for page to load
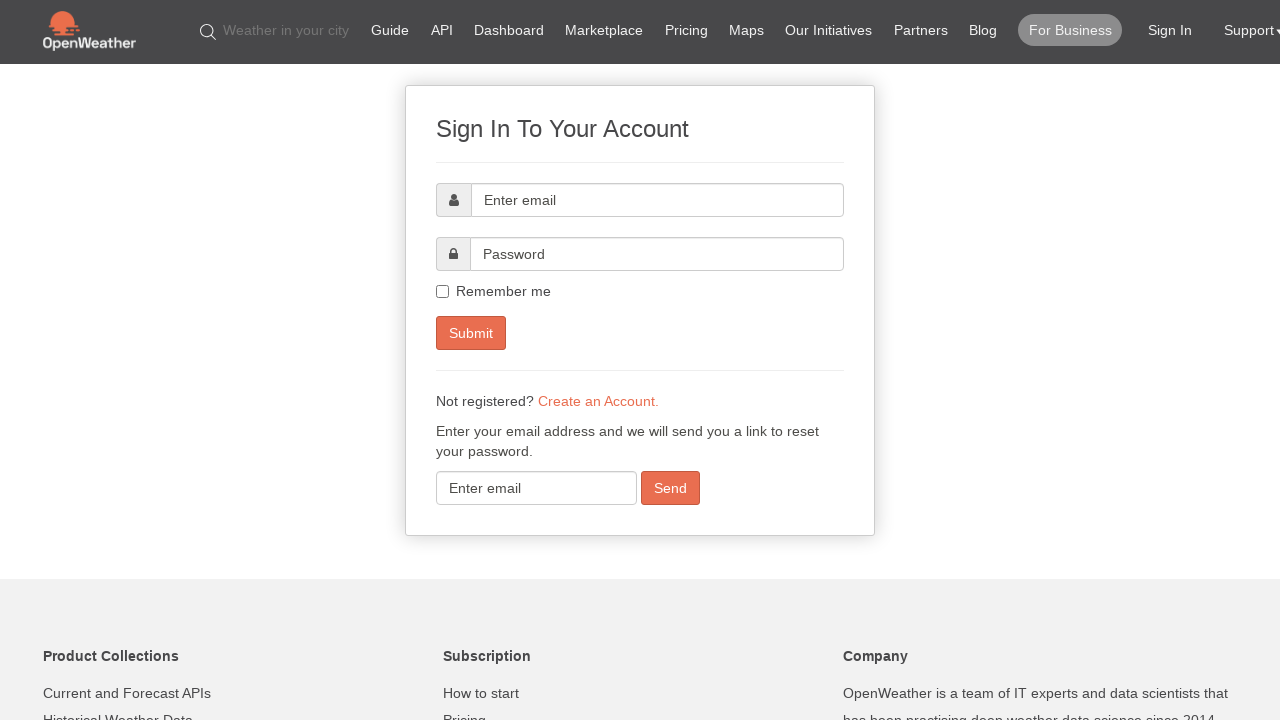

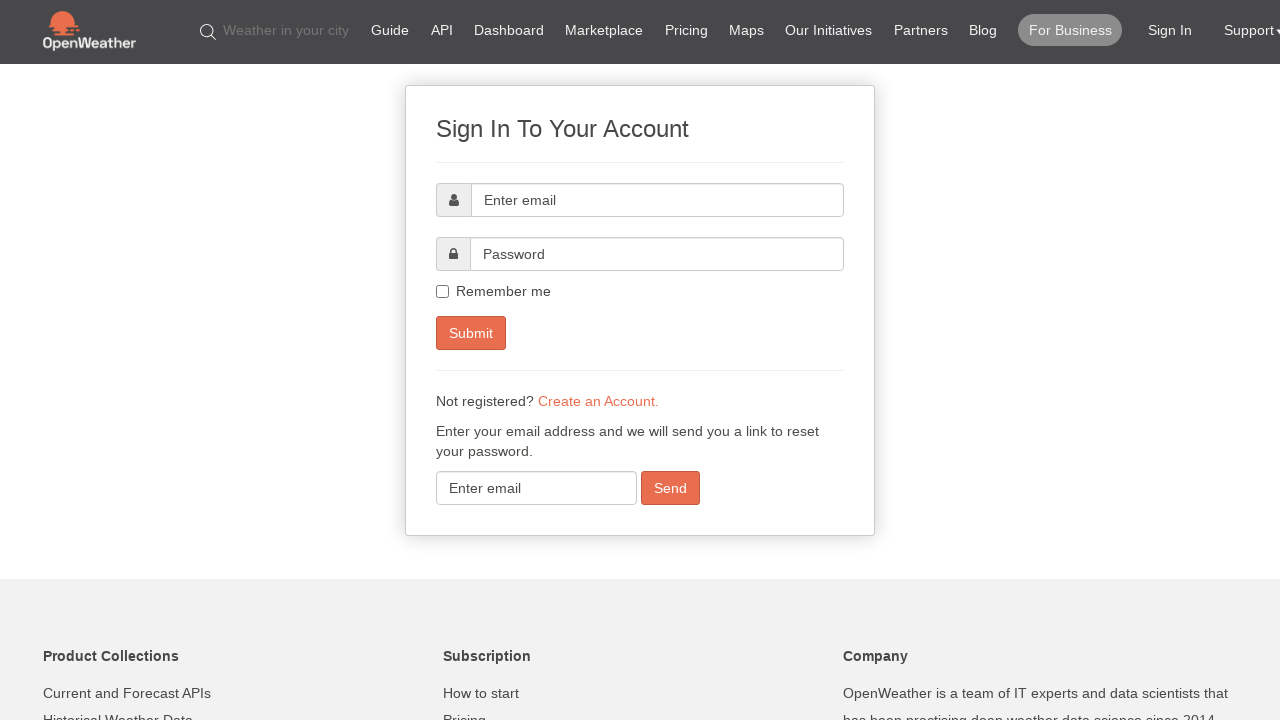